Tests complex drag-and-drop interaction by dragging an element to a drop zone, then performing keyboard modifier key presses (Ctrl+Shift)

Starting URL: https://crossbrowsertesting.github.io/drag-and-drop.html

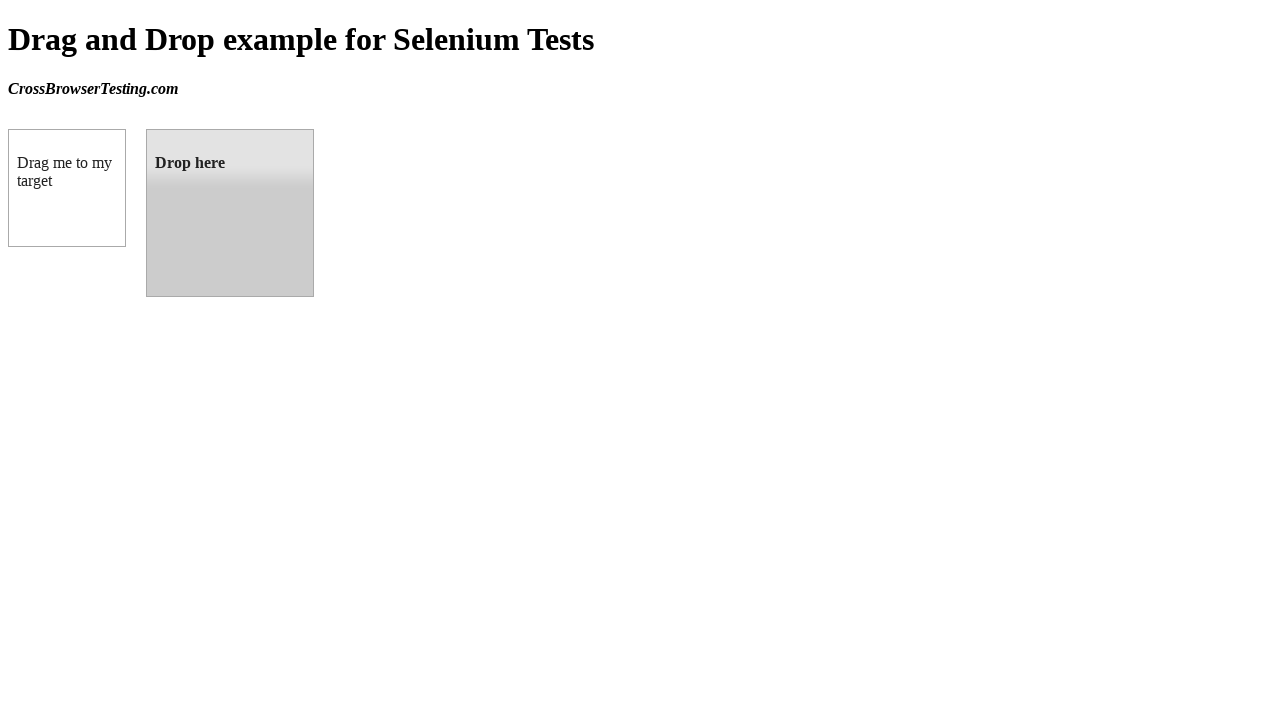

Located draggable element with id='draggable'
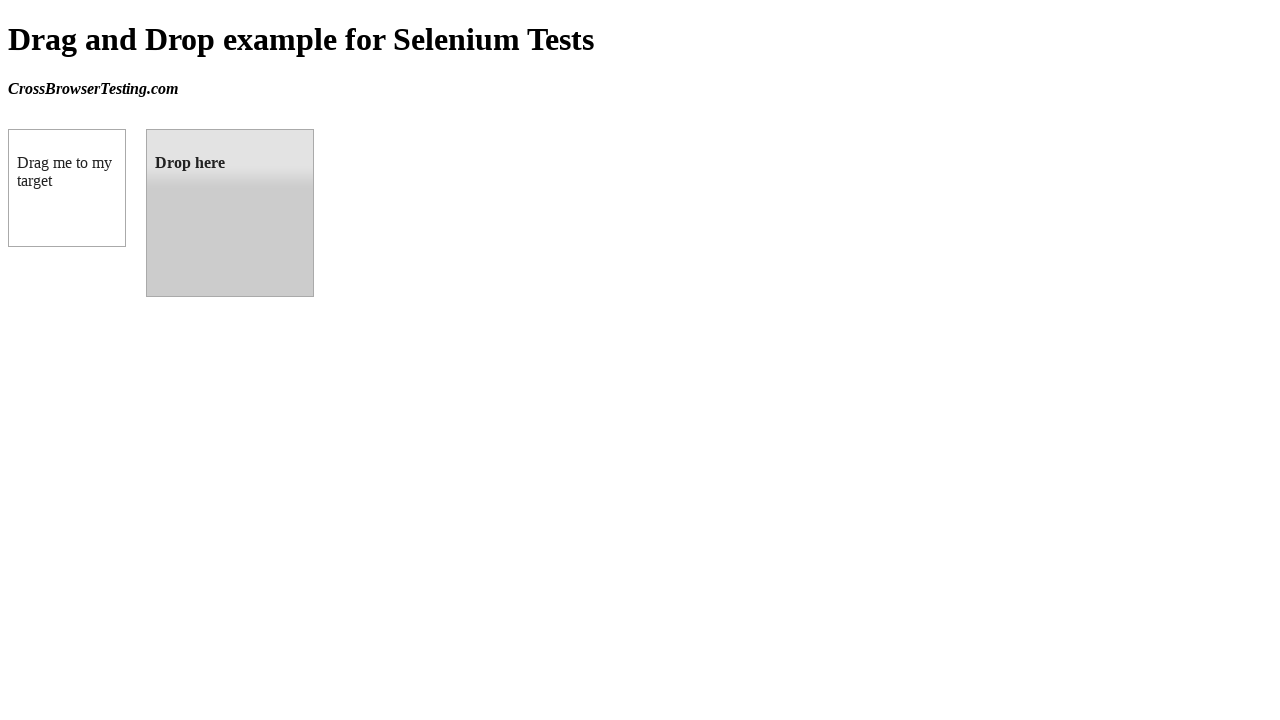

Located droppable element with id='droppable'
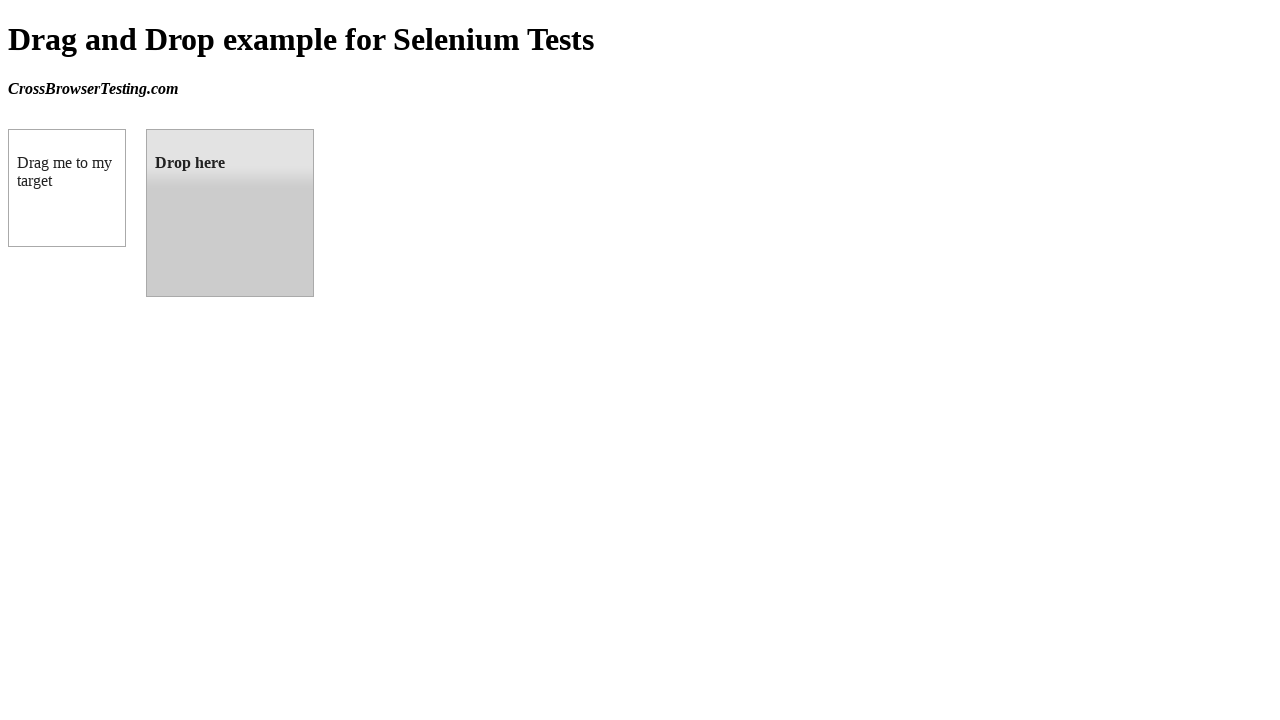

Dragged element from draggable to droppable zone at (230, 213)
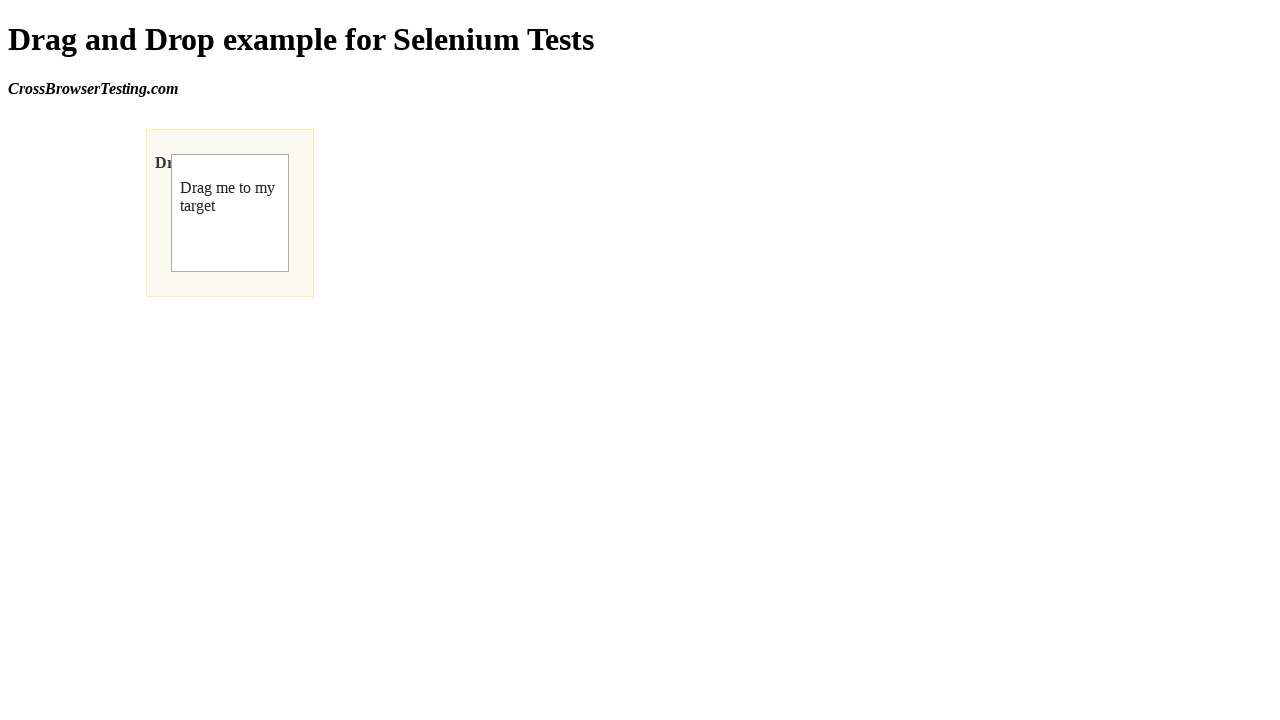

Pressed Control key down
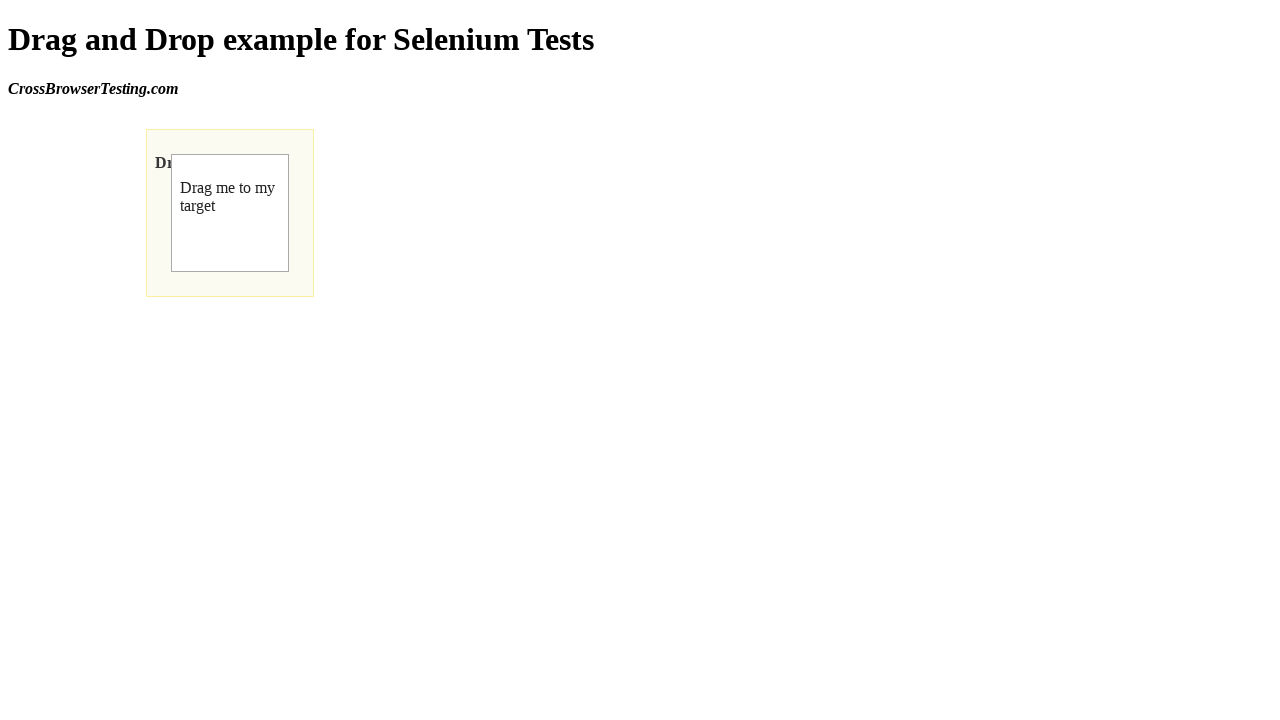

Pressed Shift key down while Control held
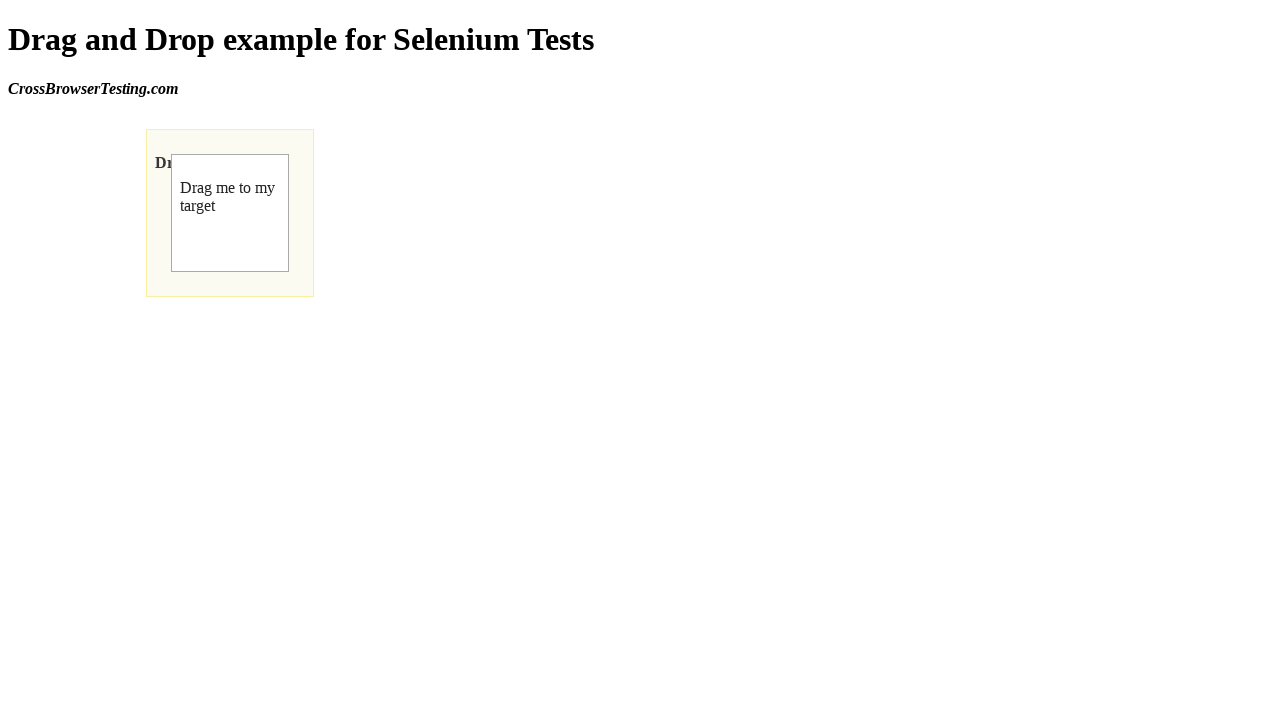

Released Control key
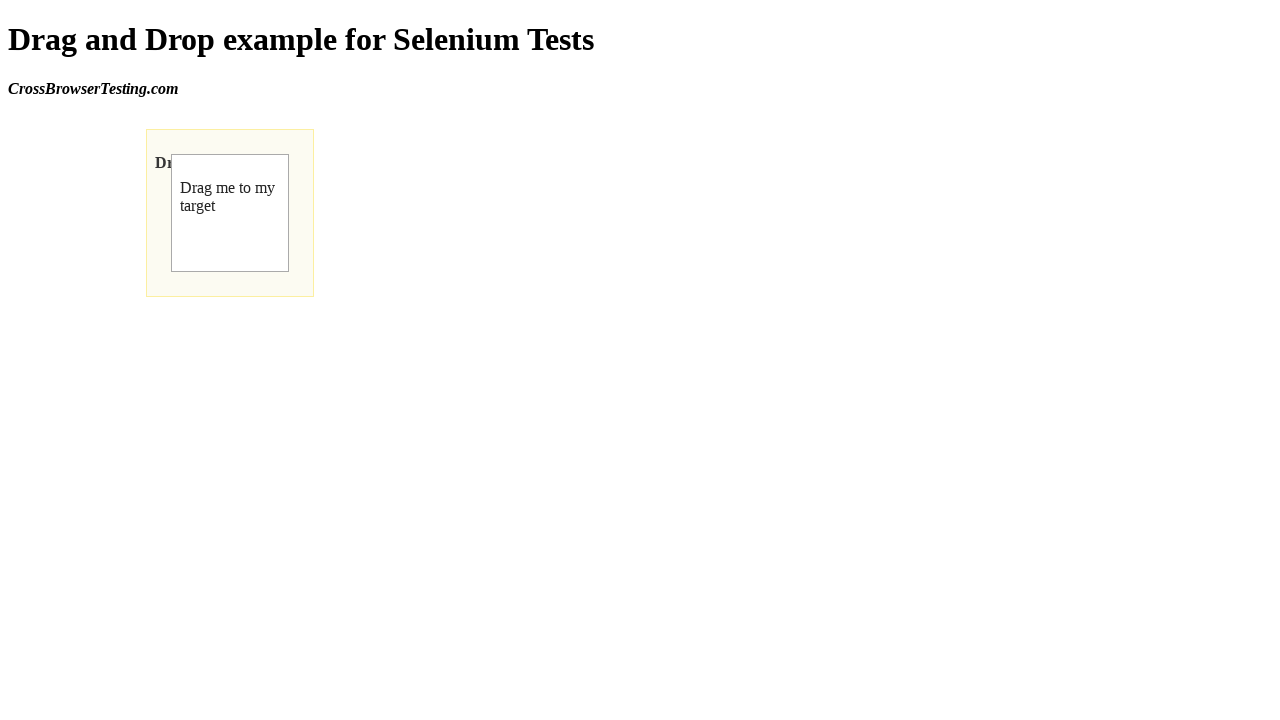

Released Shift key
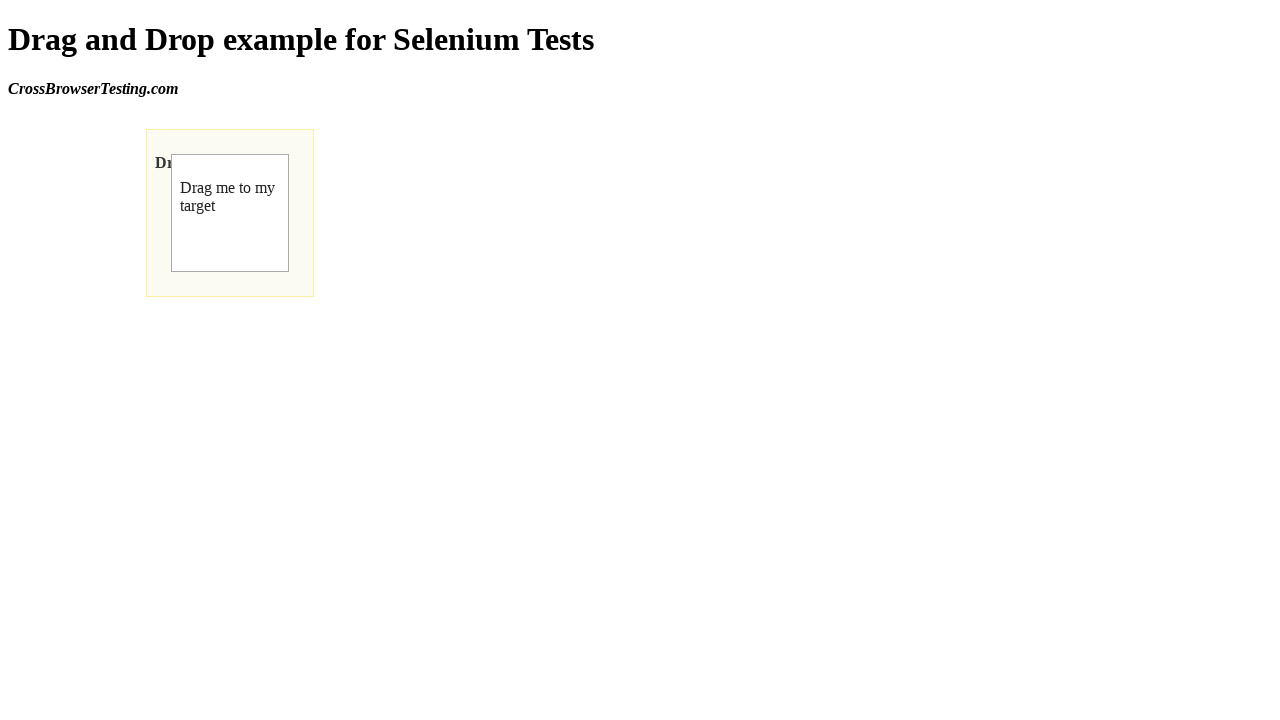

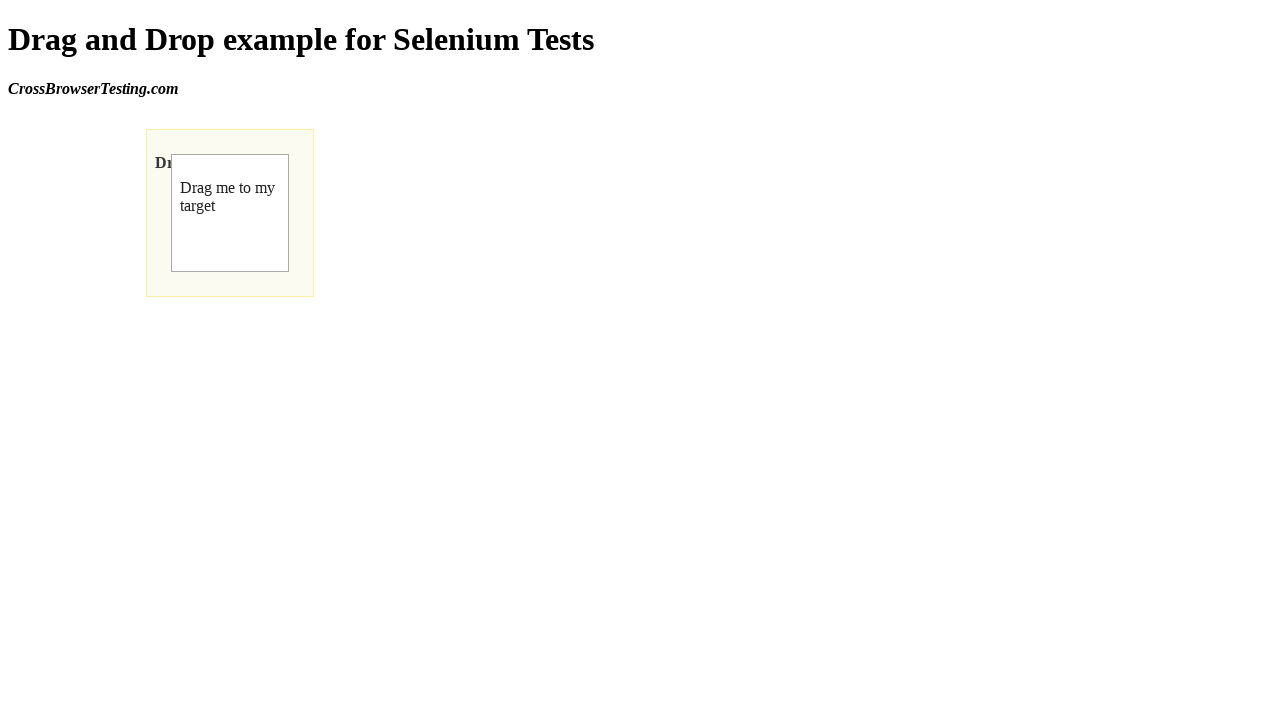